Tests filtering to display only completed todo items

Starting URL: https://demo.playwright.dev/todomvc

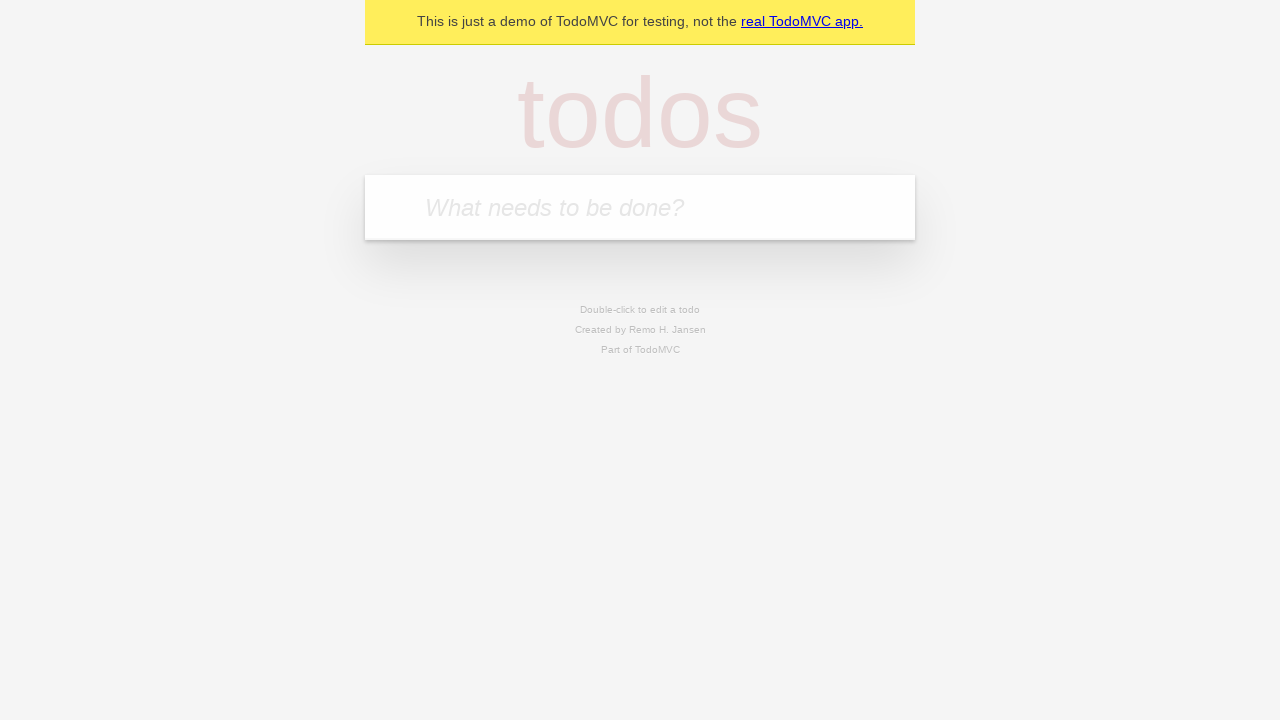

Filled todo input with 'buy some cheese' on internal:attr=[placeholder="What needs to be done?"i]
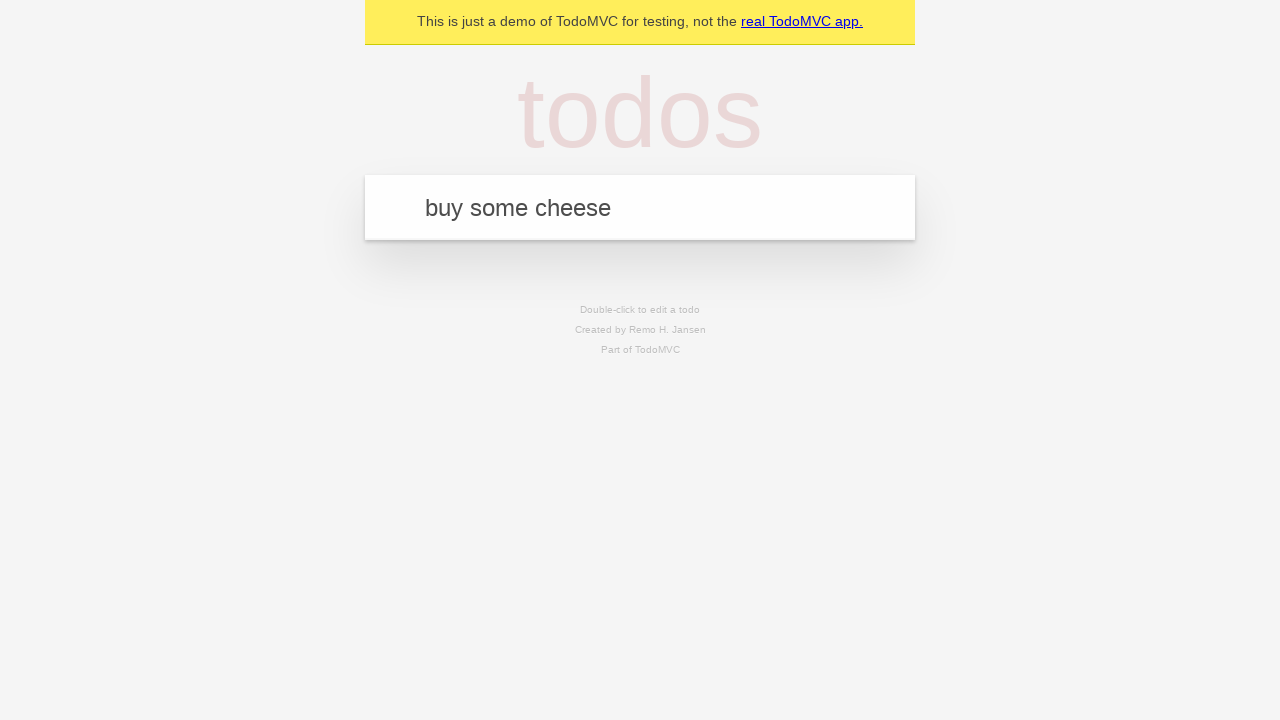

Pressed Enter to create first todo item on internal:attr=[placeholder="What needs to be done?"i]
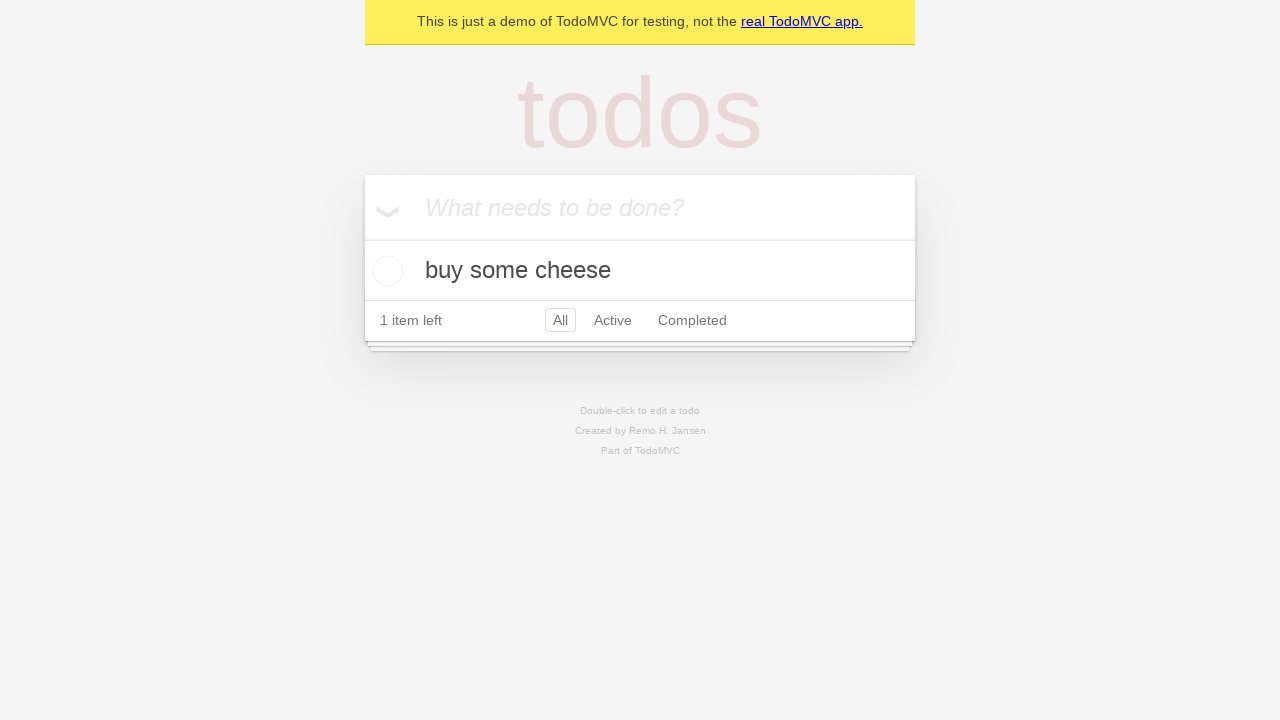

Filled todo input with 'feed the cat' on internal:attr=[placeholder="What needs to be done?"i]
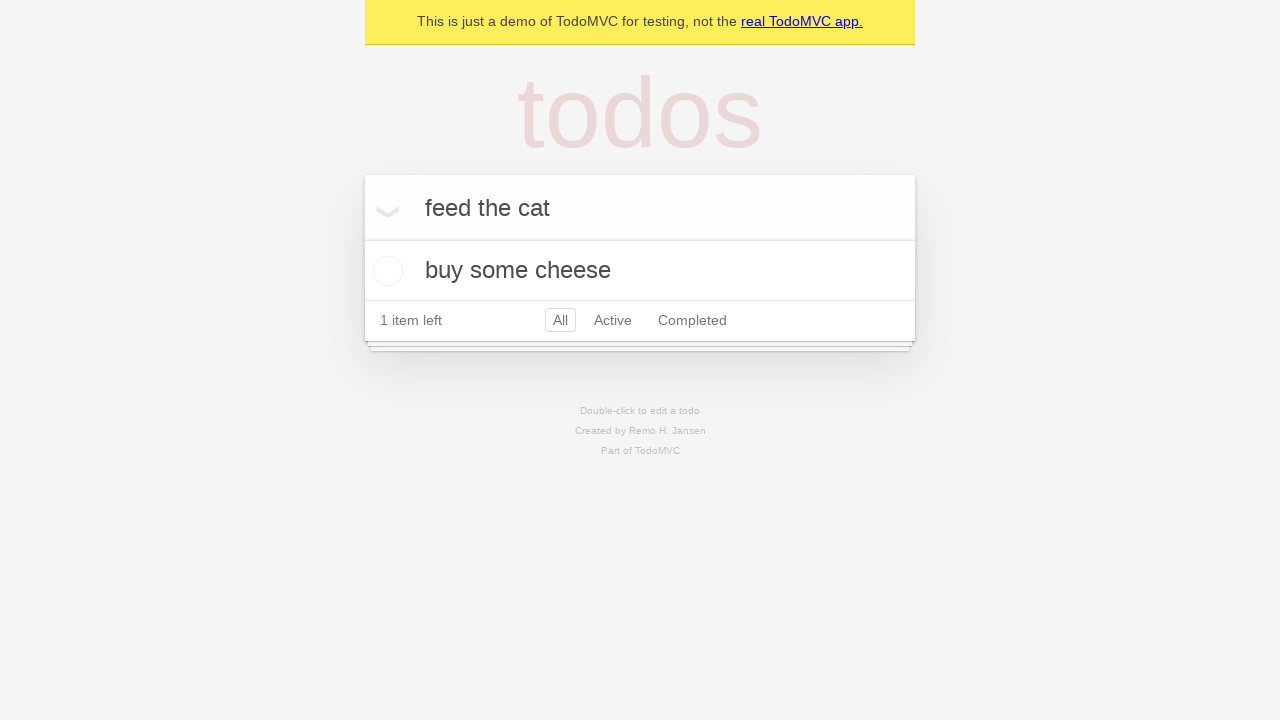

Pressed Enter to create second todo item on internal:attr=[placeholder="What needs to be done?"i]
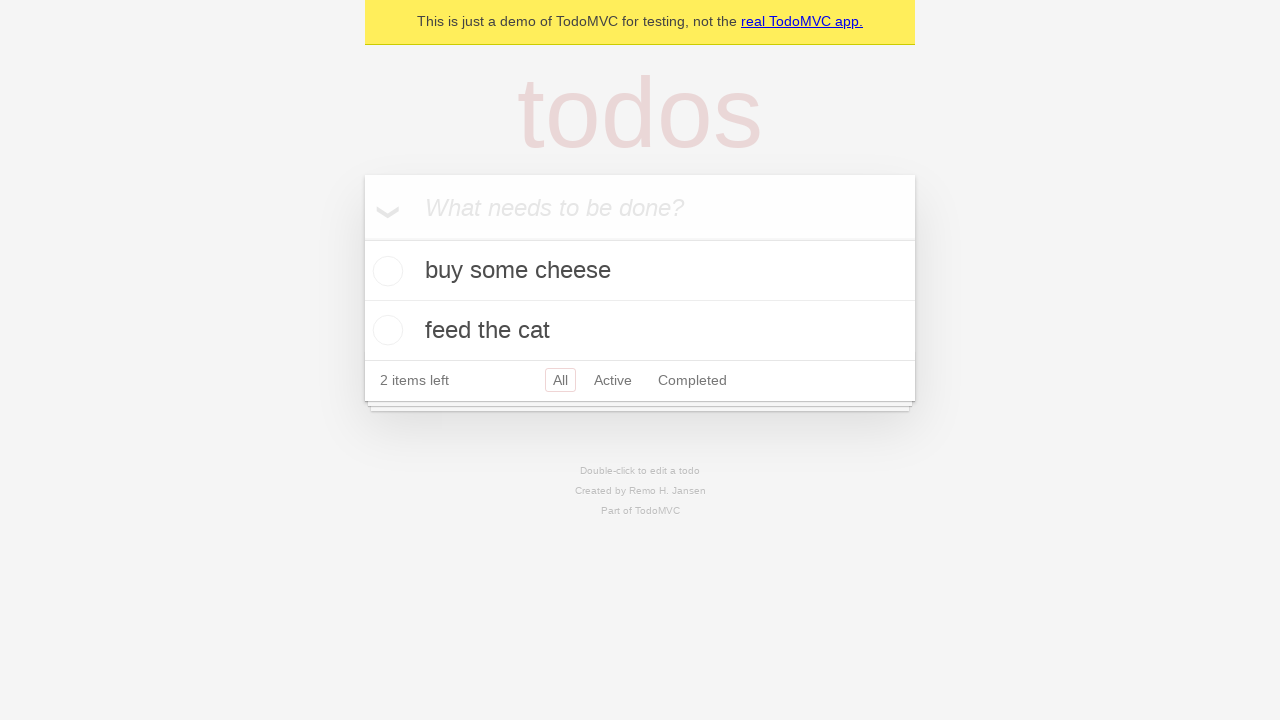

Filled todo input with 'book a doctors appointment' on internal:attr=[placeholder="What needs to be done?"i]
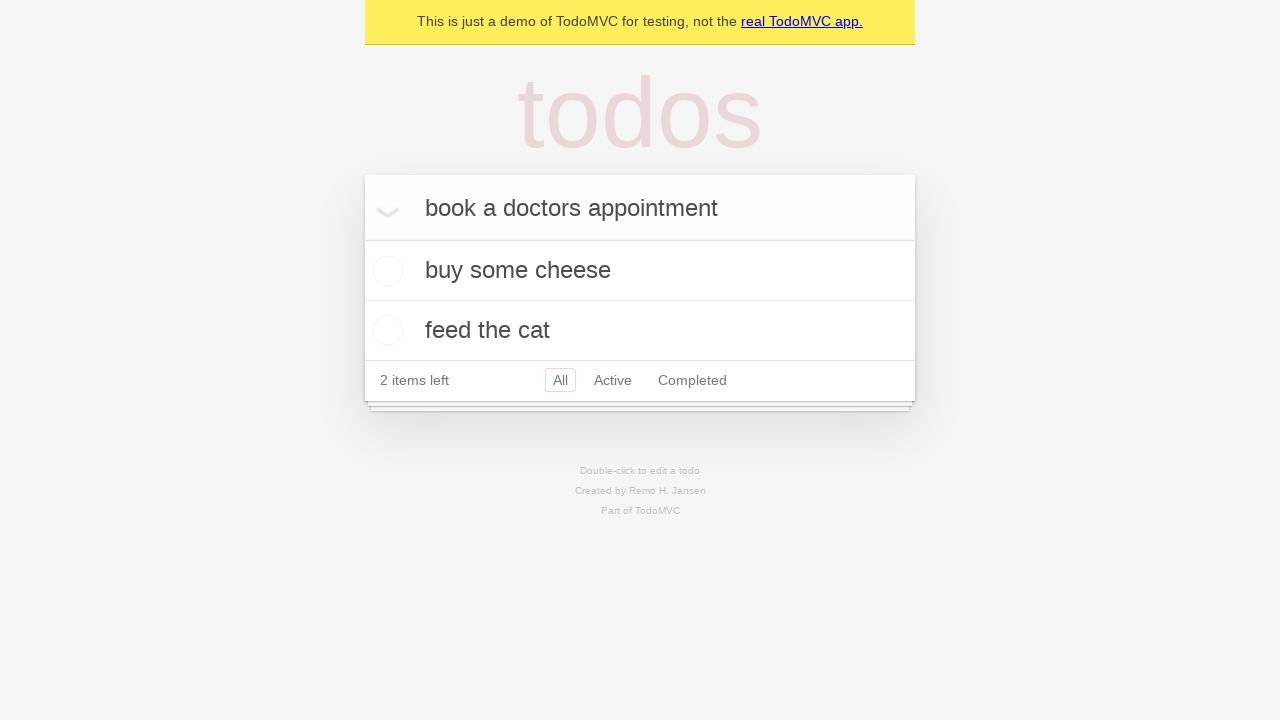

Pressed Enter to create third todo item on internal:attr=[placeholder="What needs to be done?"i]
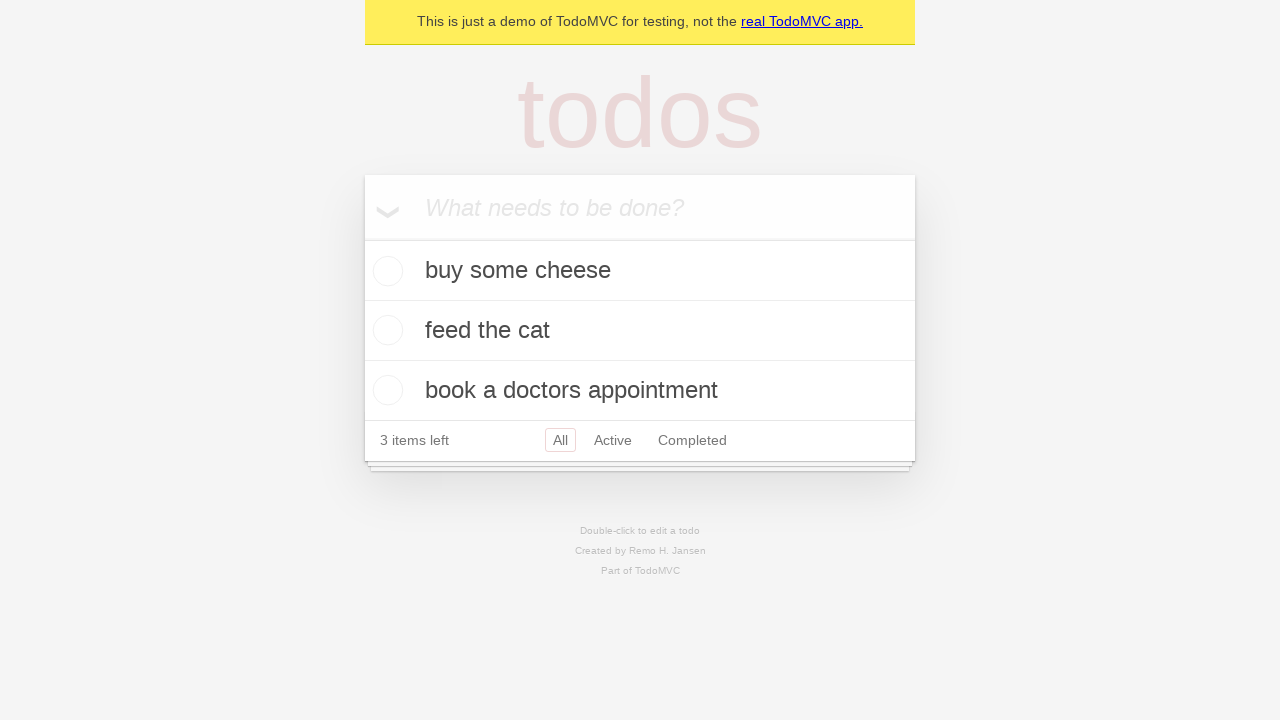

Checked the second todo item to mark it as completed at (385, 330) on .todo-list li .toggle >> nth=1
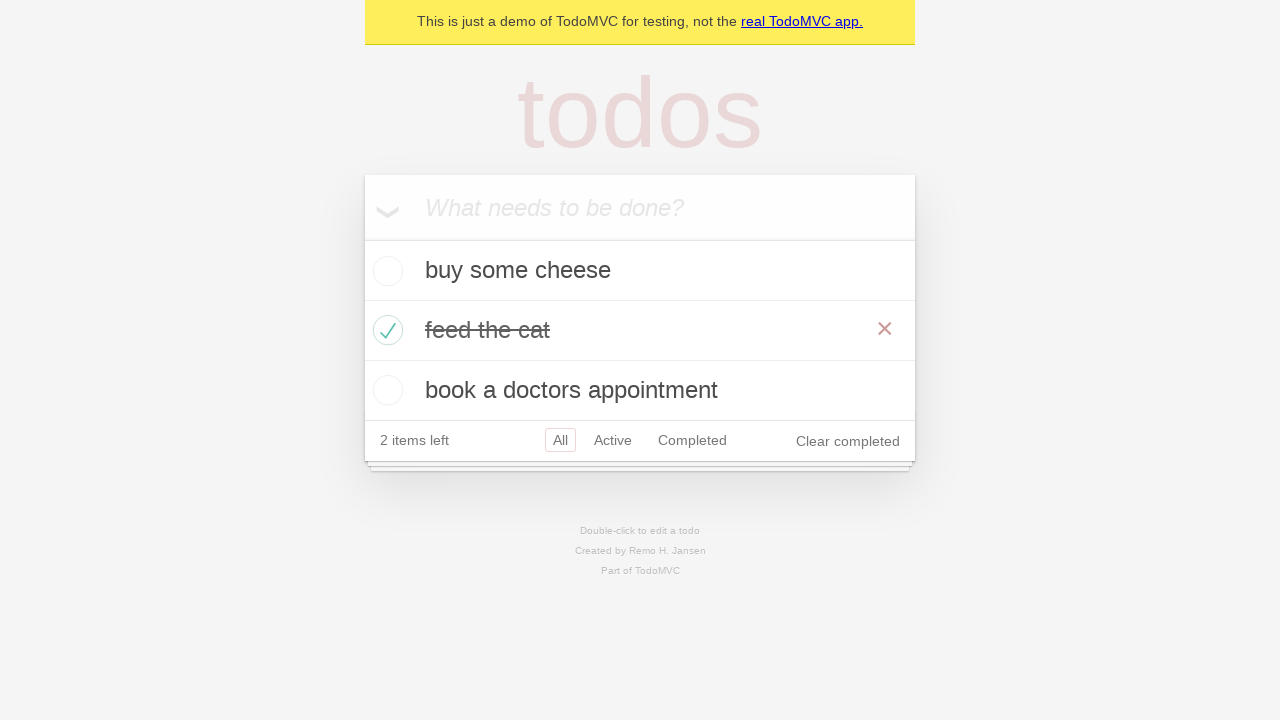

Clicked Completed filter to display only completed items at (692, 440) on internal:role=link[name="Completed"i]
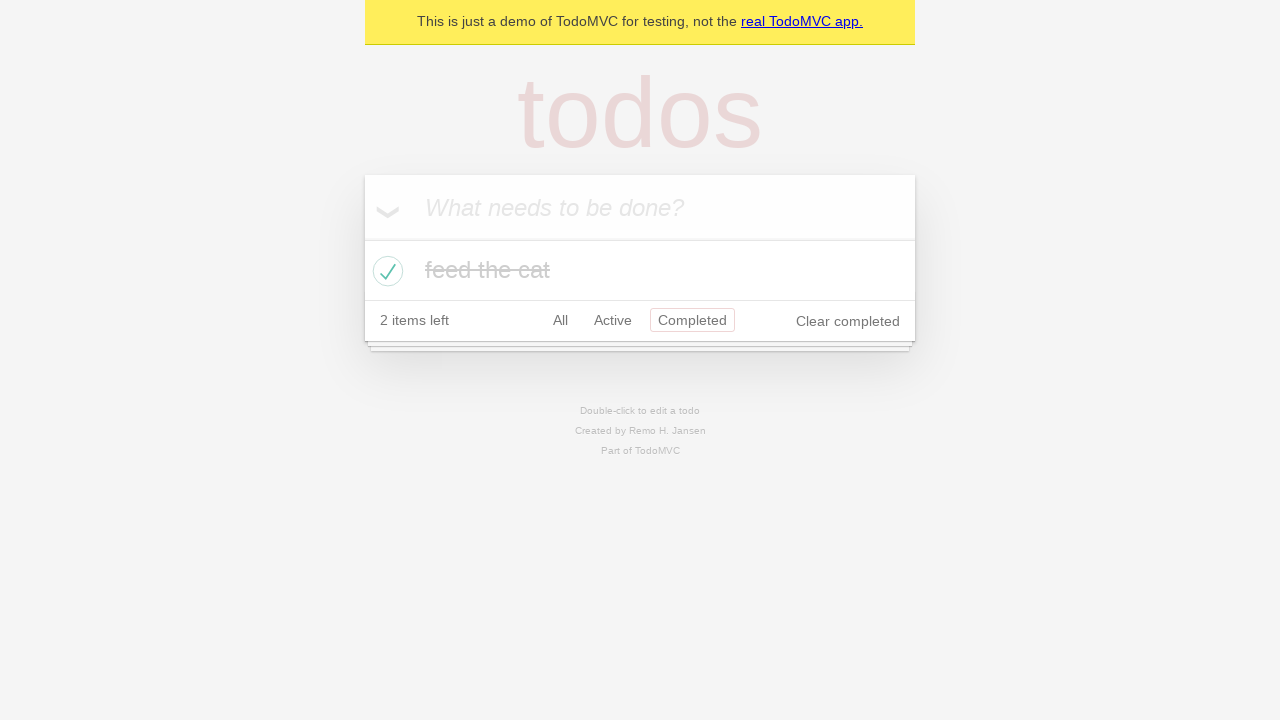

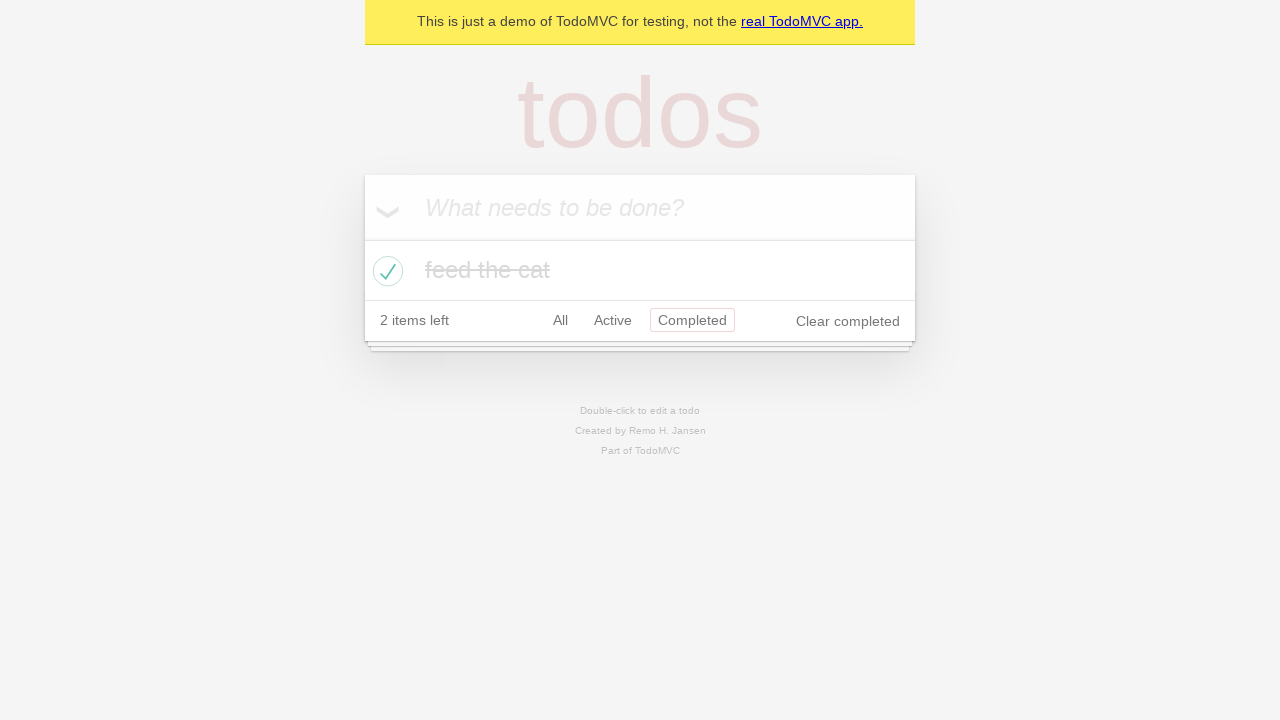